Tests the contact form validation on PlanIT Jupiter website by clicking Submit without filling fields to trigger error messages, then fills in the forename, email, and message fields.

Starting URL: https://jupiter.cloud.planittesting.com/#/

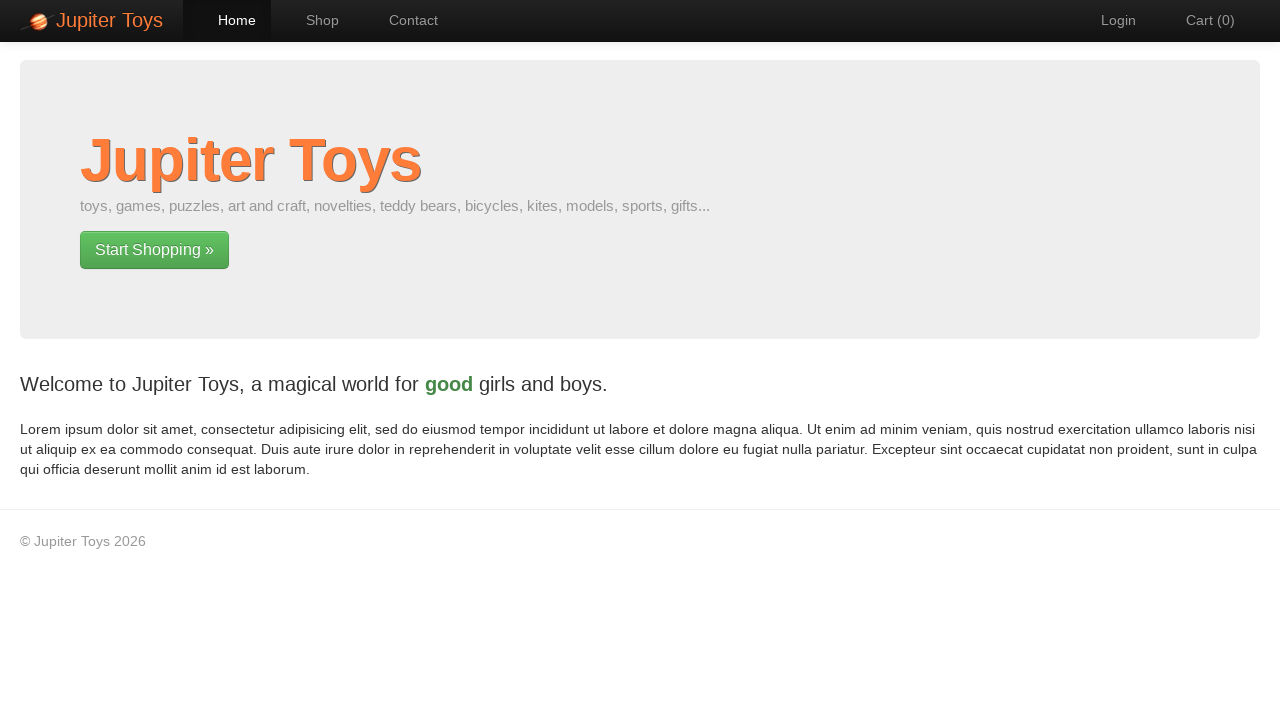

Clicked Contact link in navigation at (404, 20) on a:text('Contact')
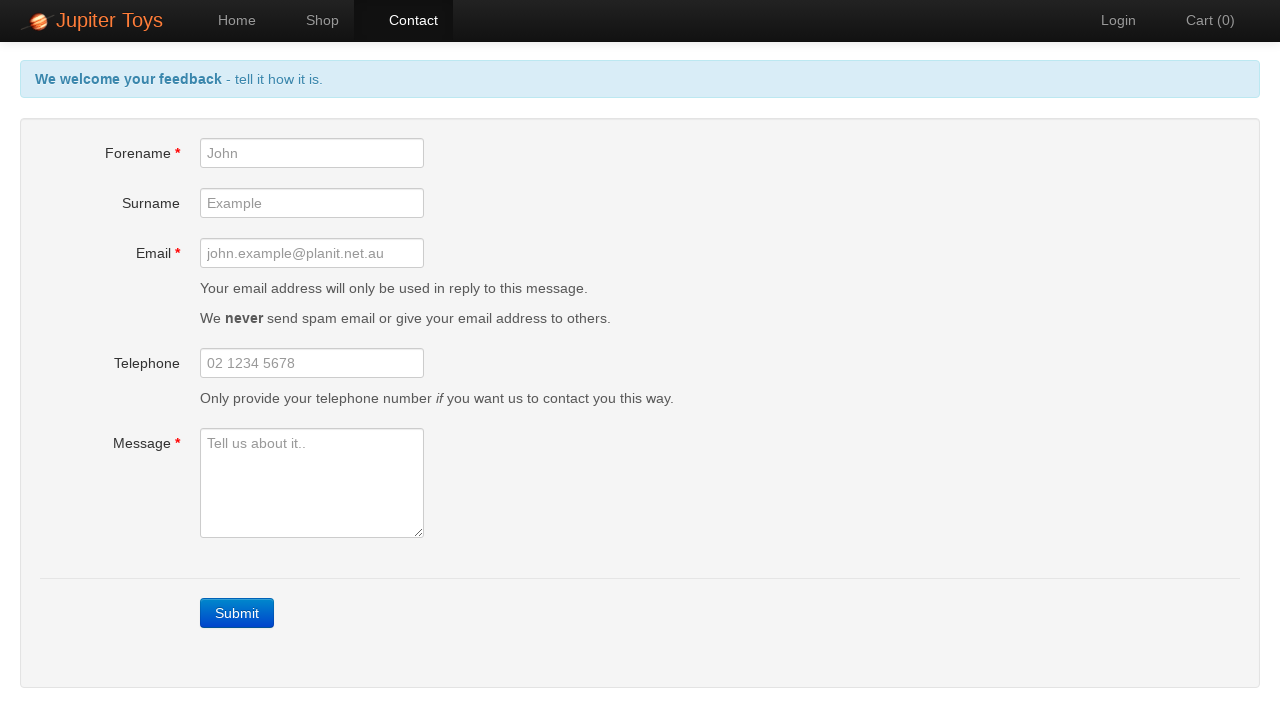

Clicked Submit button without filling form to trigger validation errors at (237, 613) on a:text('Submit')
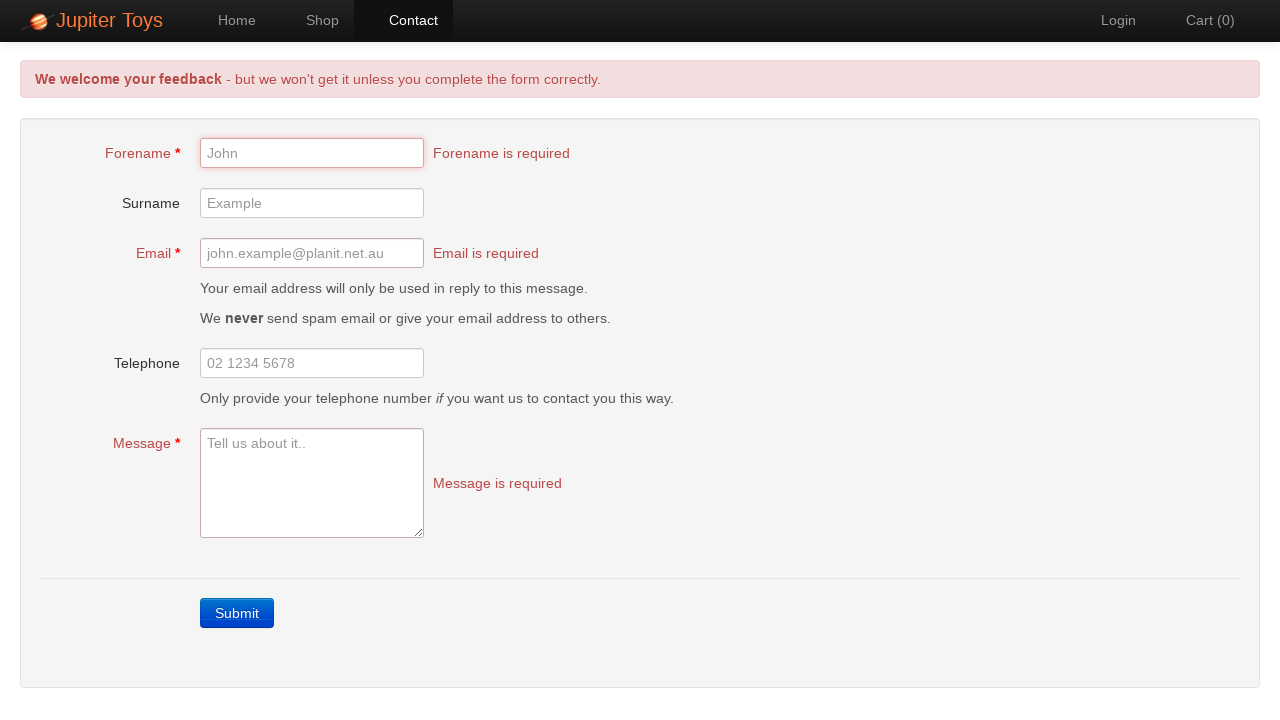

Error message appeared on form
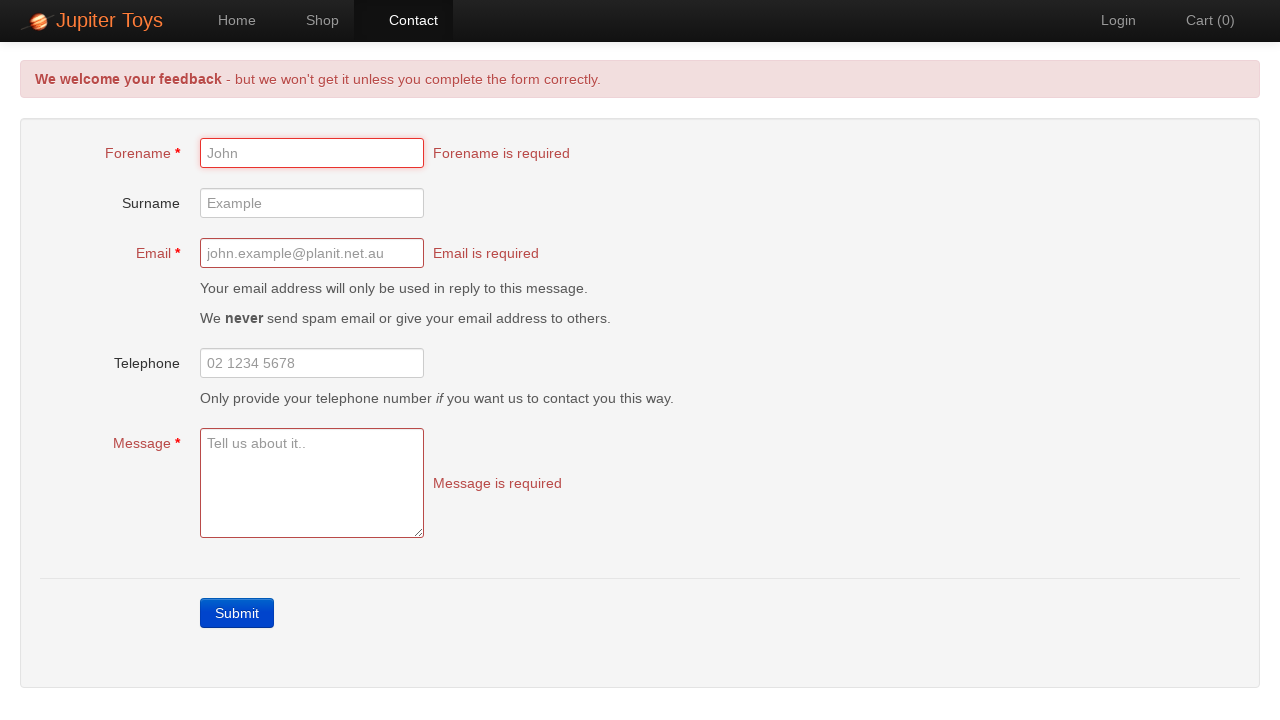

Filled forename field with 'Gokul' on #forename
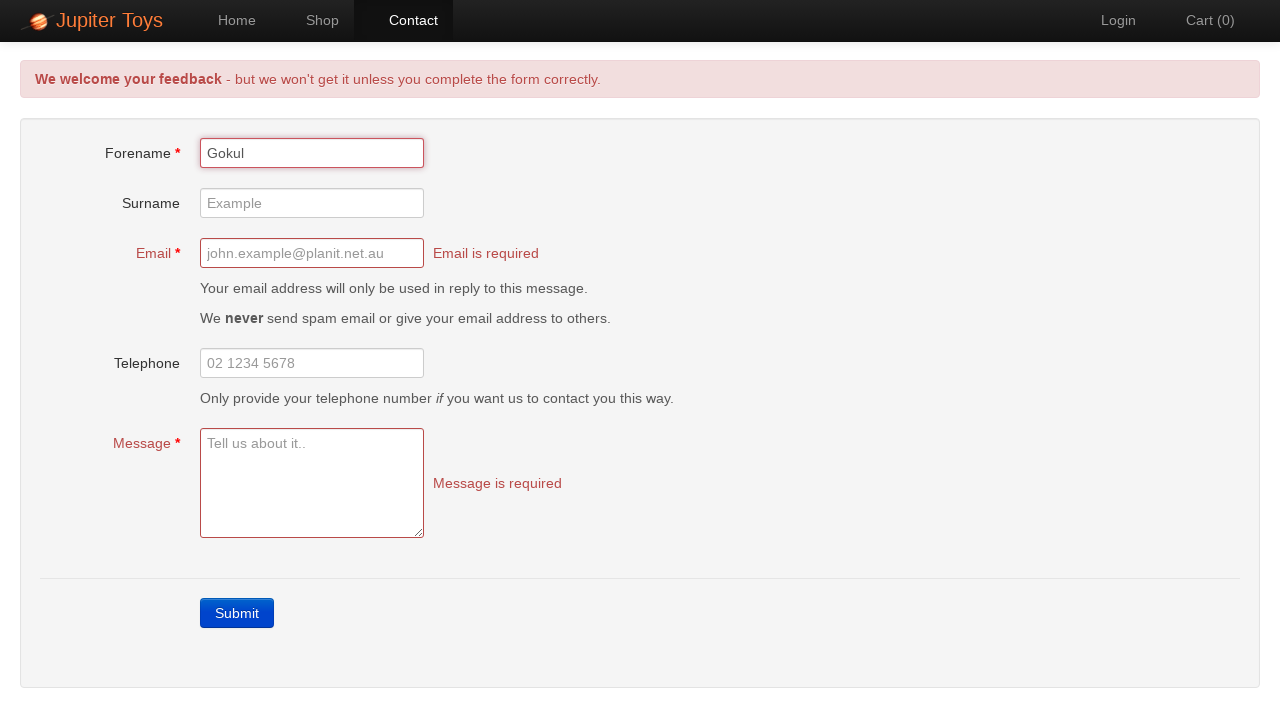

Filled email field with 'gokul@gmail.com' on #email
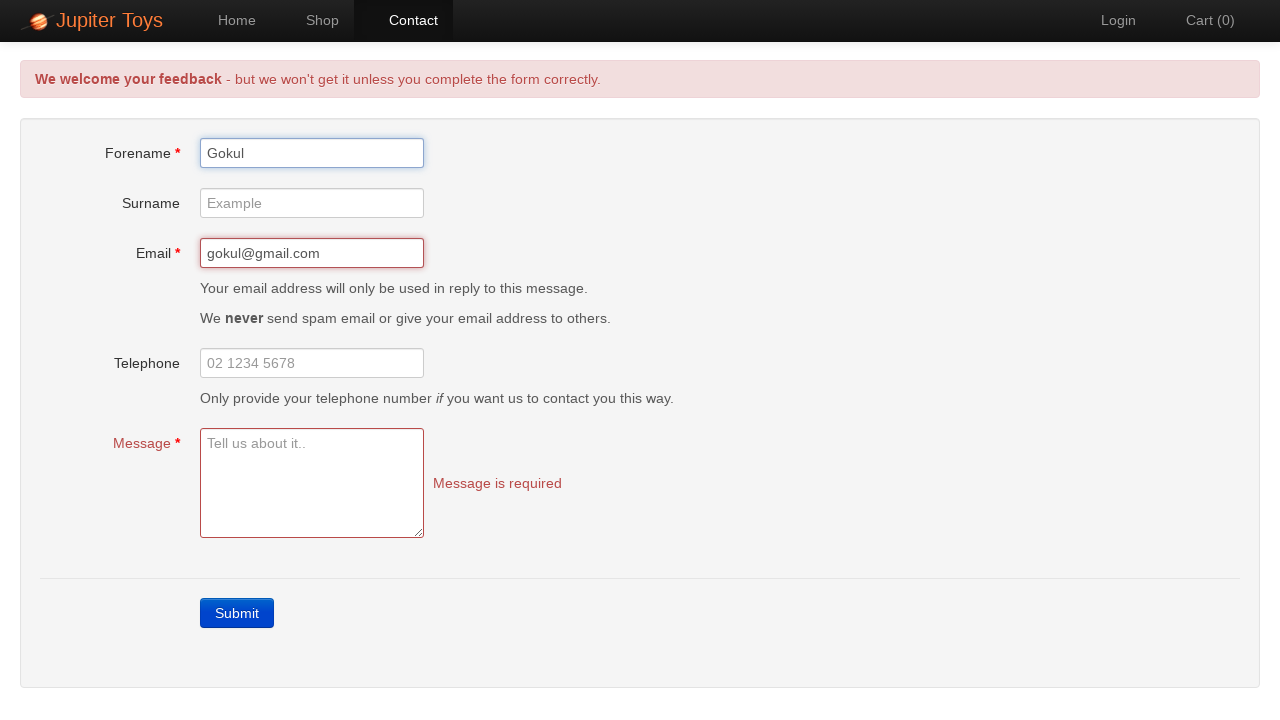

Filled message field with 'feedback done' on #message
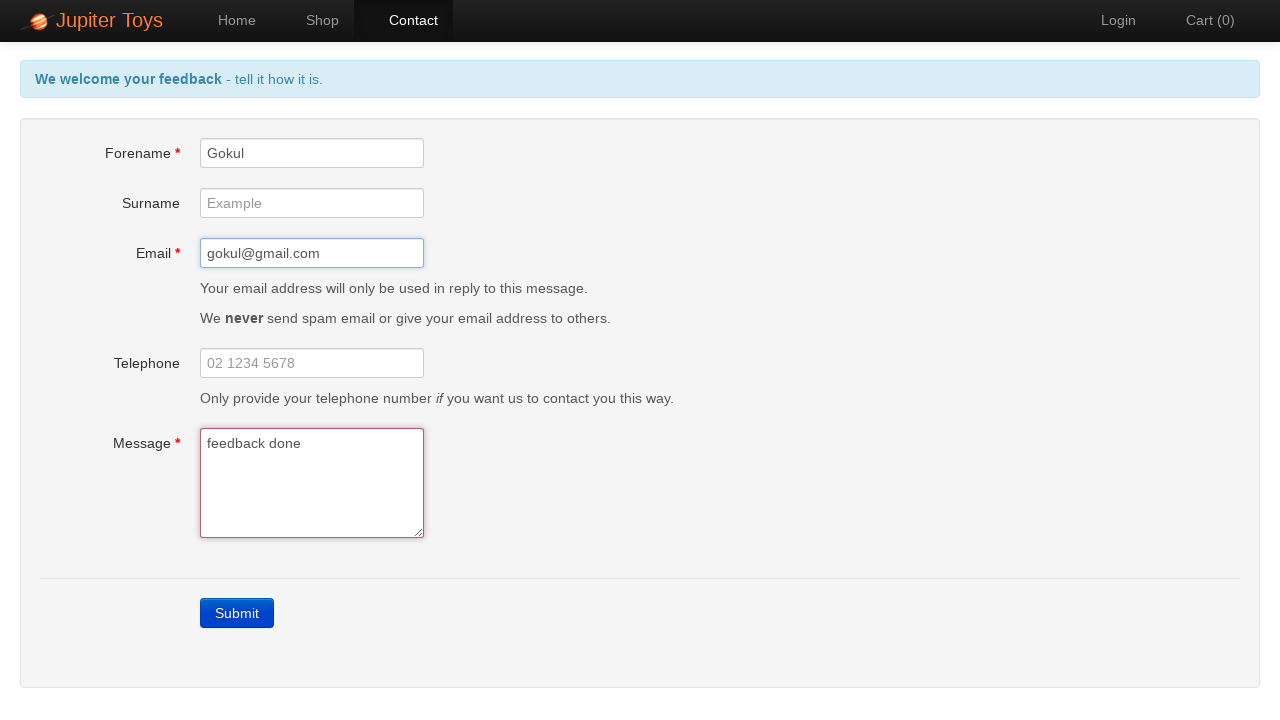

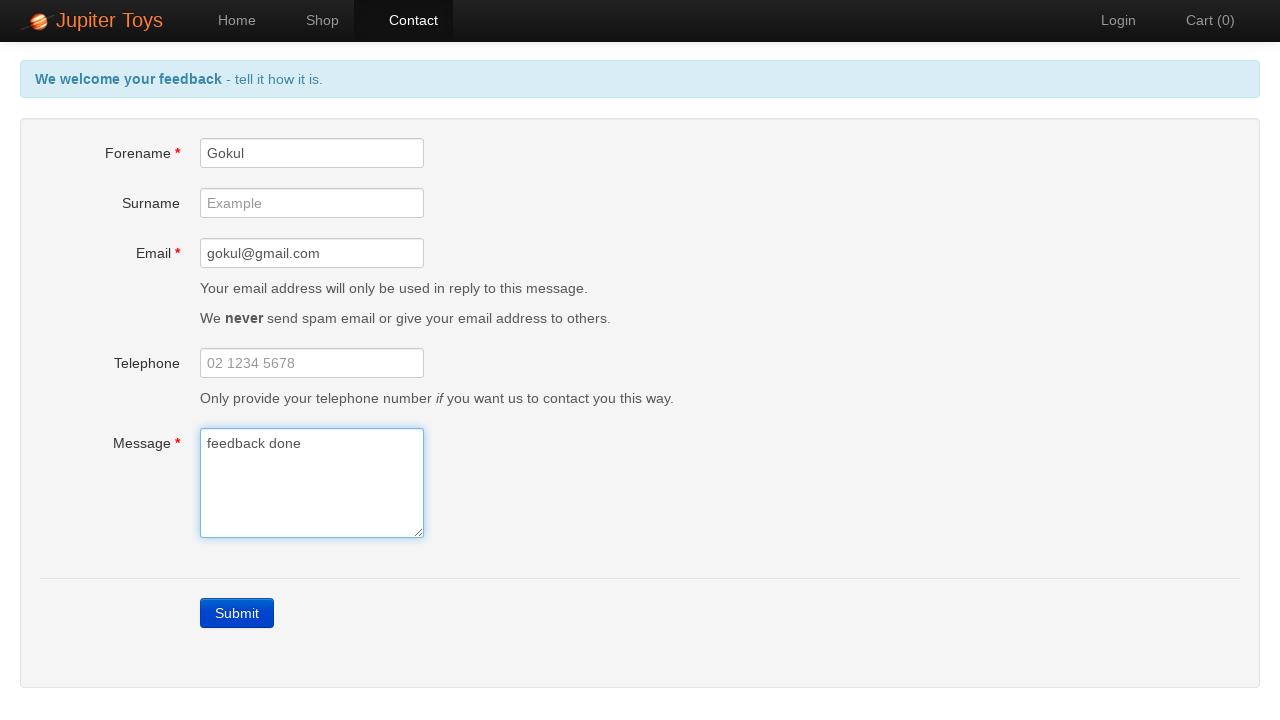